Opens the Paytm homepage and waits for the page to load completely.

Starting URL: https://paytm.com/

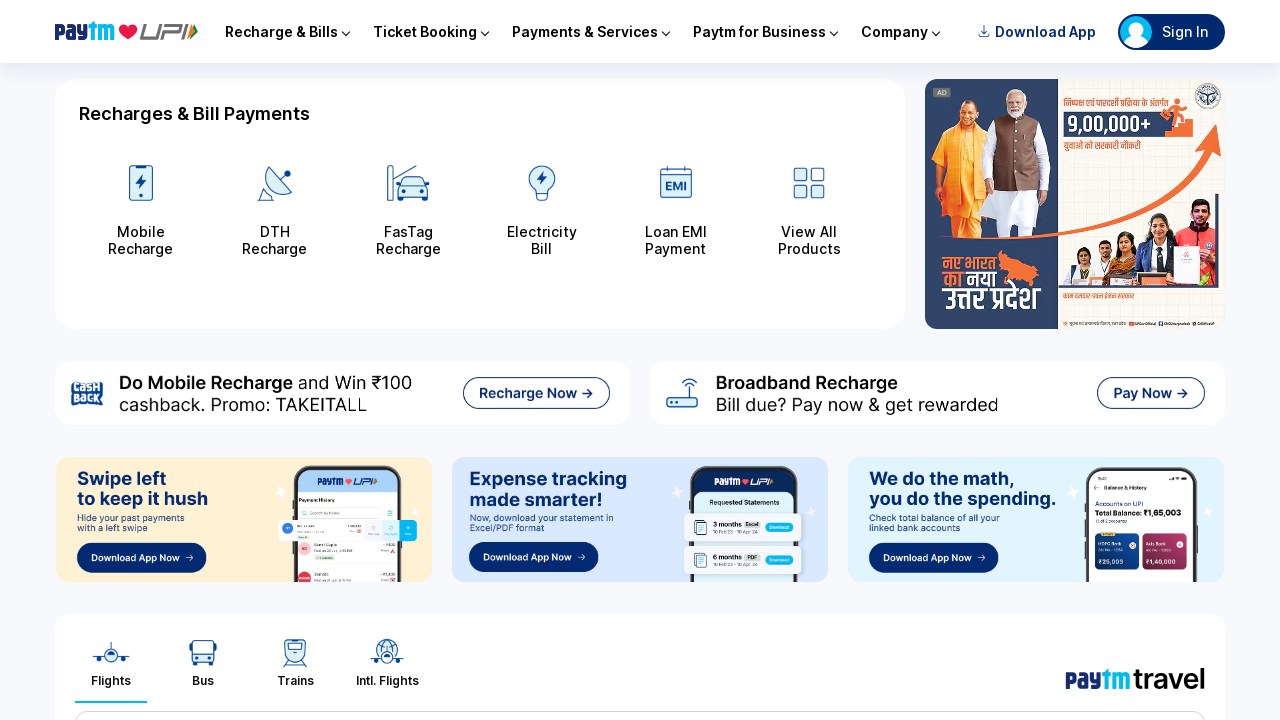

Navigated to Paytm homepage
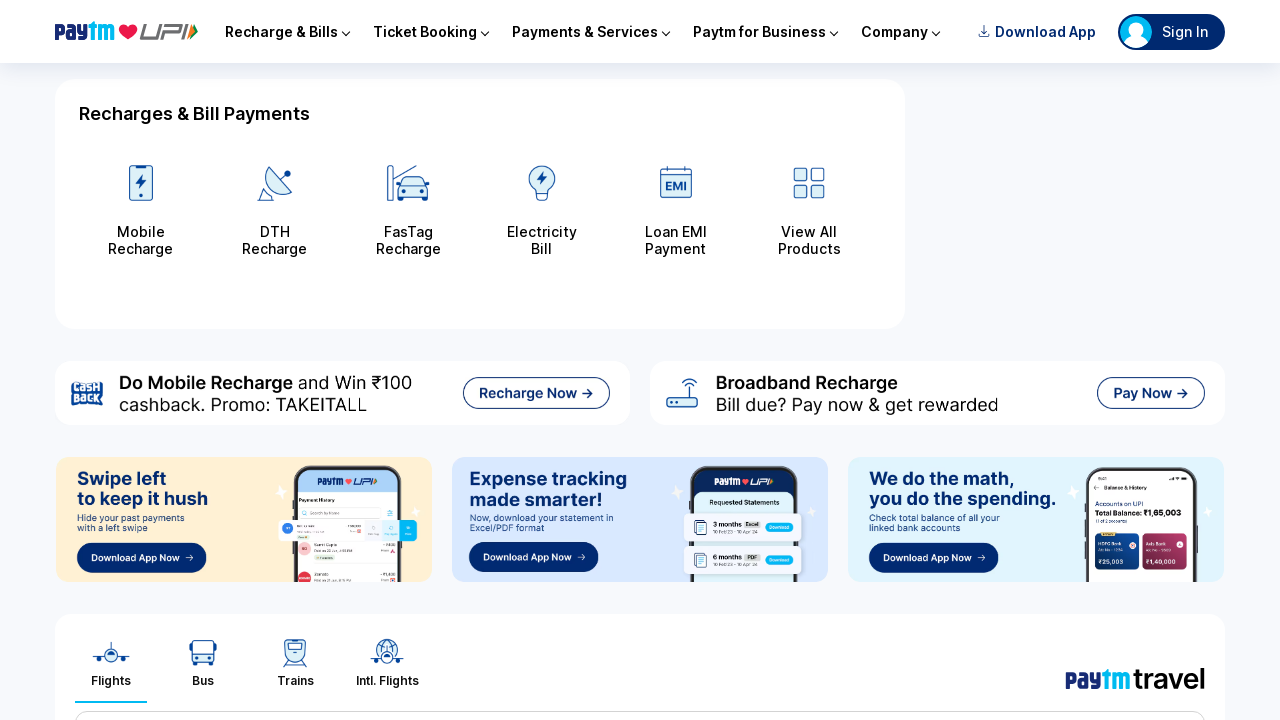

Page DOM content loaded completely
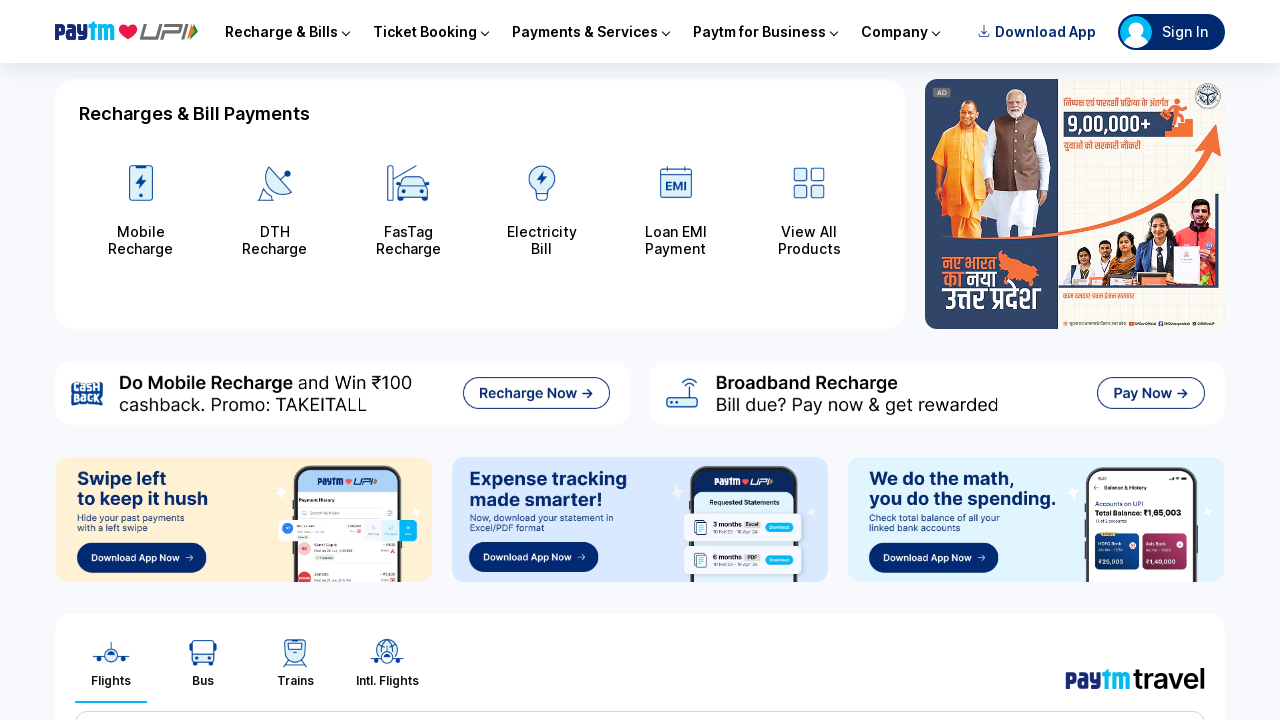

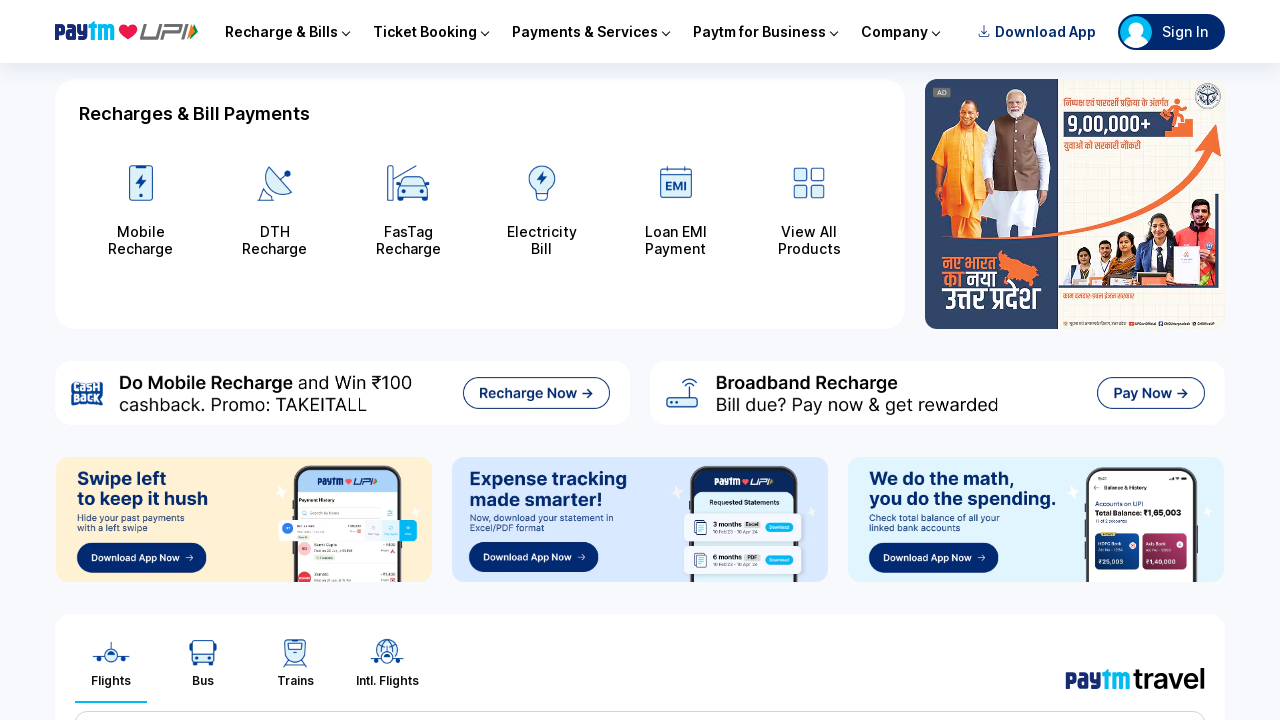